Tests handling of a confirm dialog by clicking a button, accepting the dialog, and verifying the result message

Starting URL: https://demoqa.com/alerts

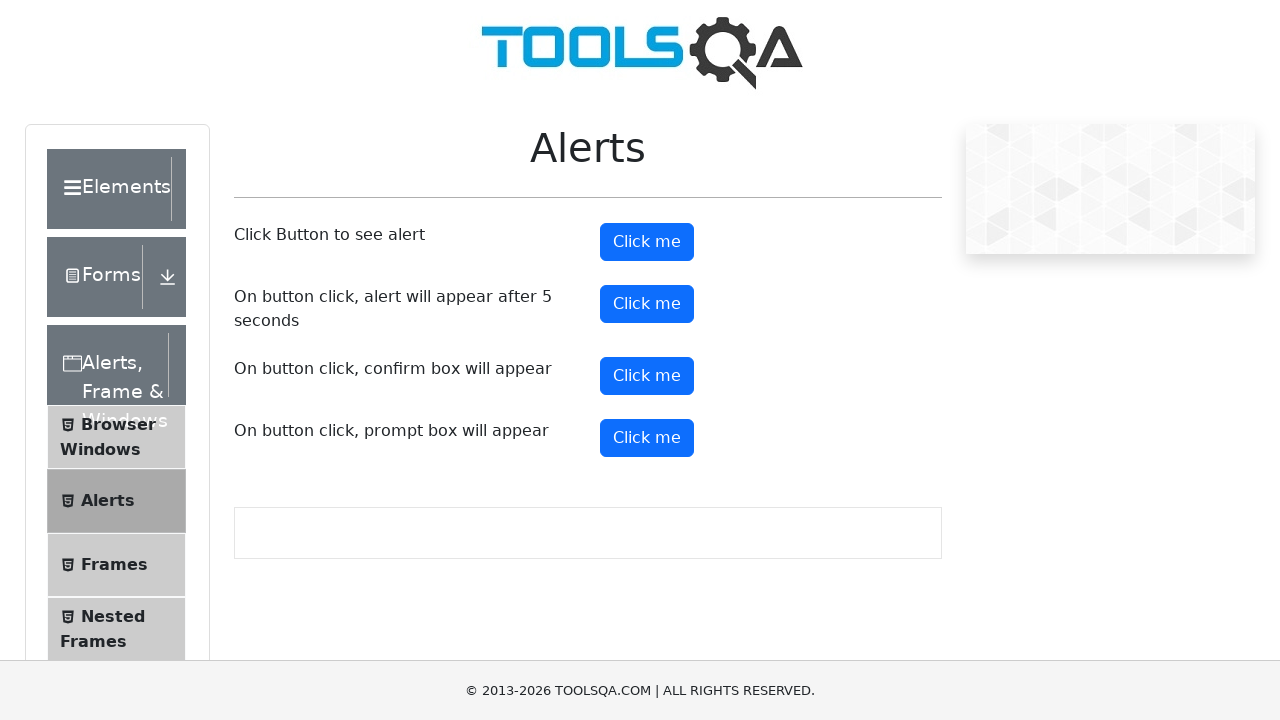

Set up dialog handler to accept confirm dialogs
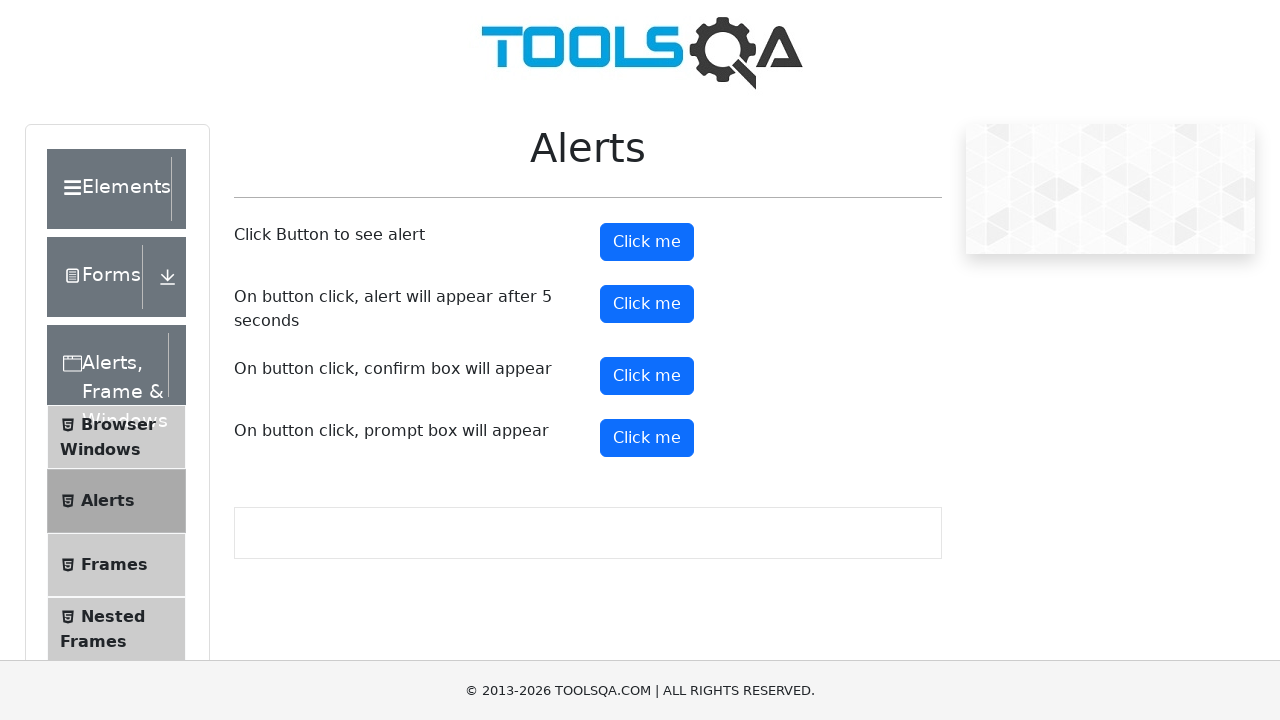

Clicked the confirm button to trigger the confirm dialog at (647, 376) on #confirmButton
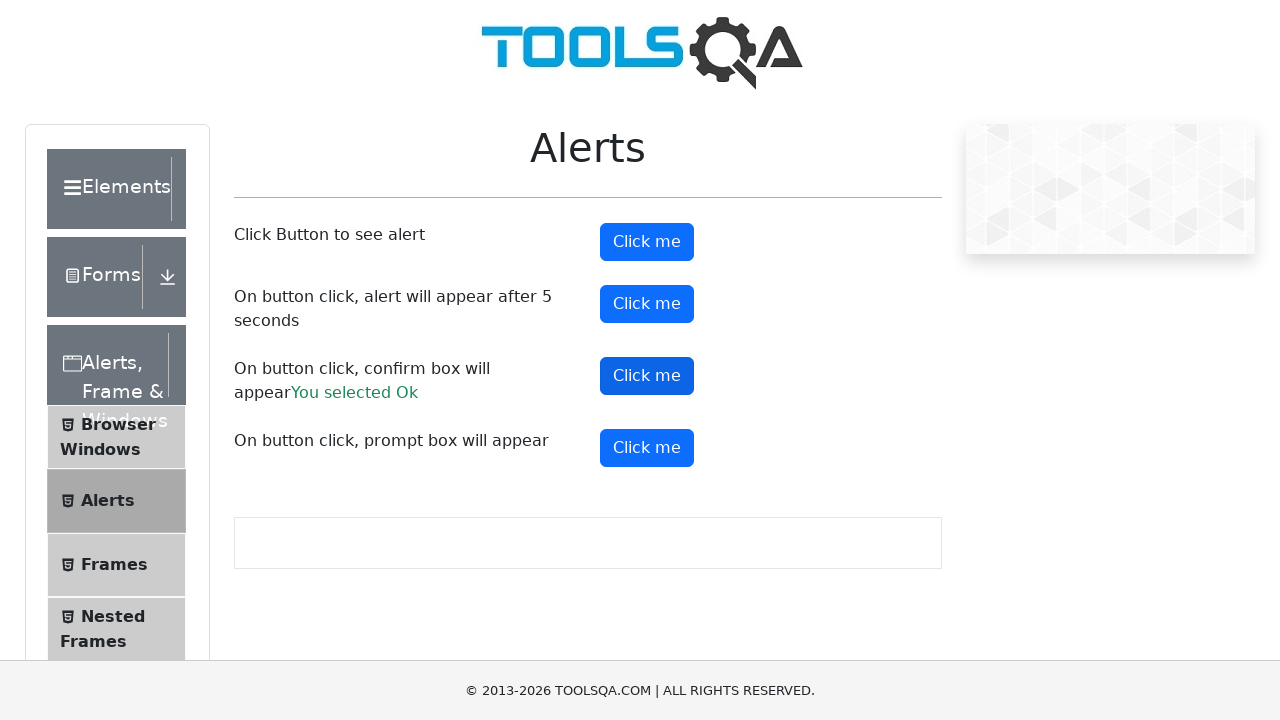

Verified the result message displays 'You selected Ok'
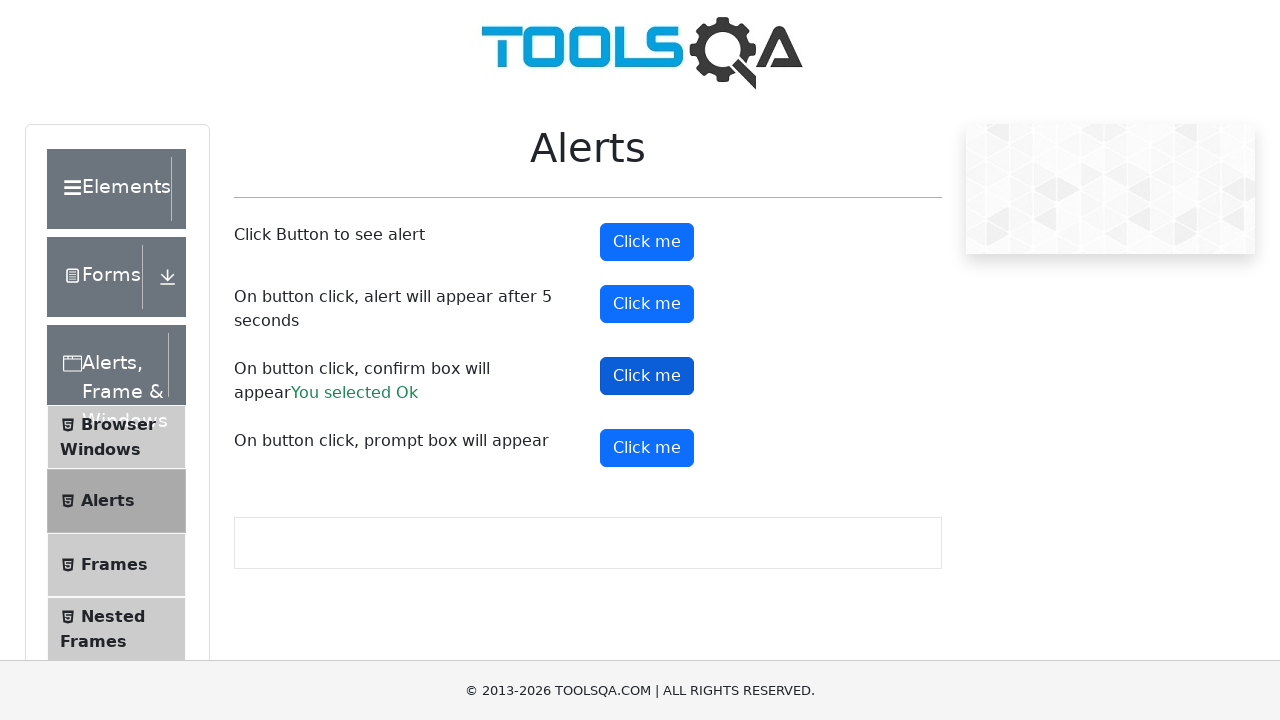

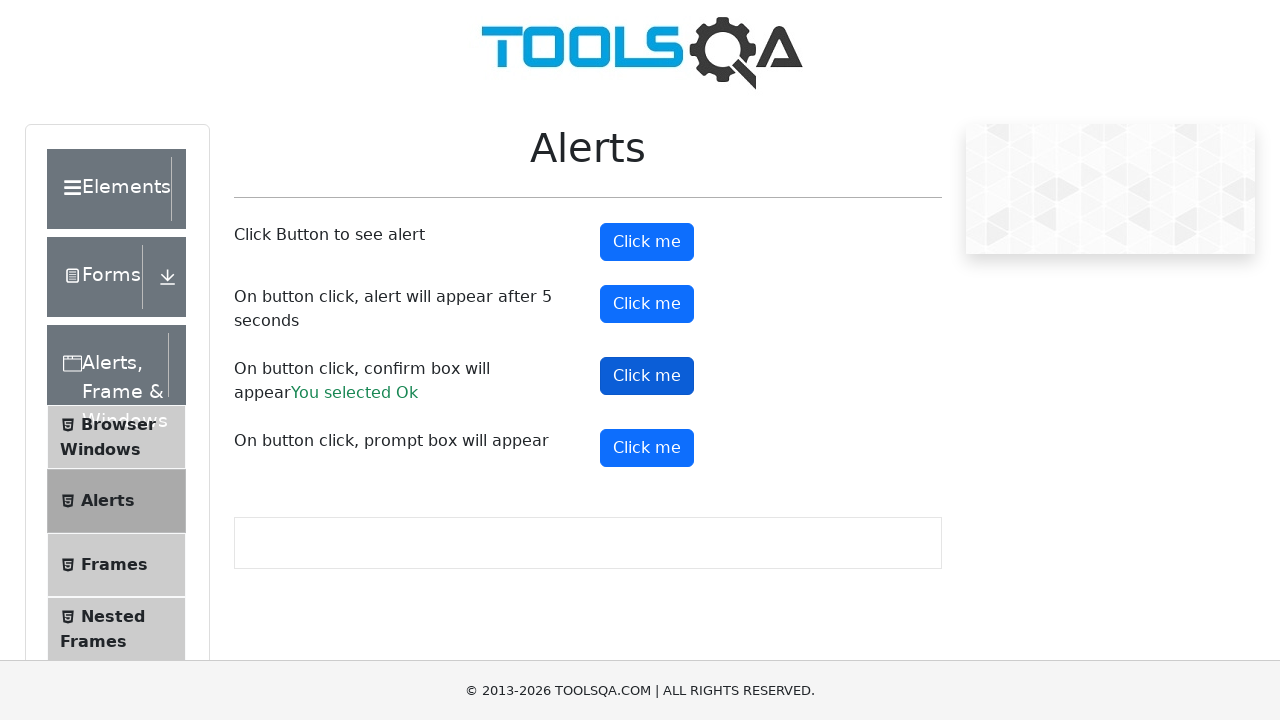